Verifies the page title after navigating to the login form

Starting URL: https://the-internet.herokuapp.com/

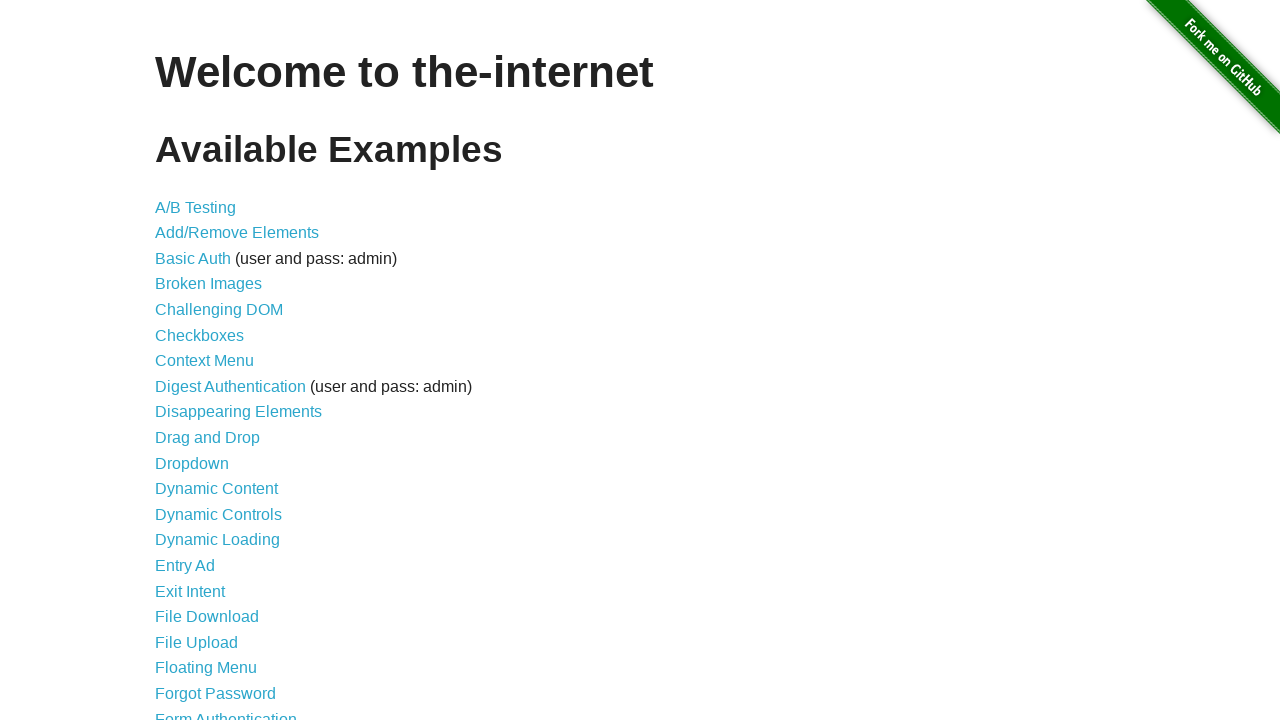

Clicked on Form Authentication link at (226, 712) on text=Form Authentication
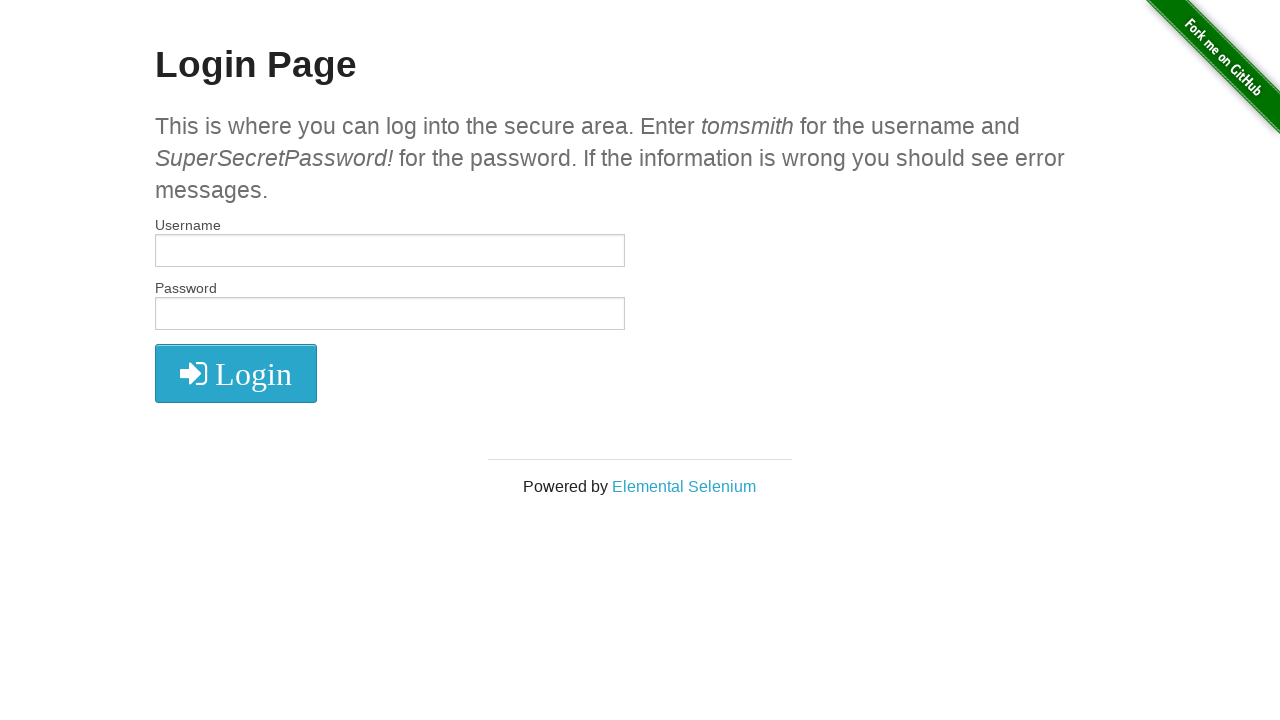

Verified page title is 'The Internet'
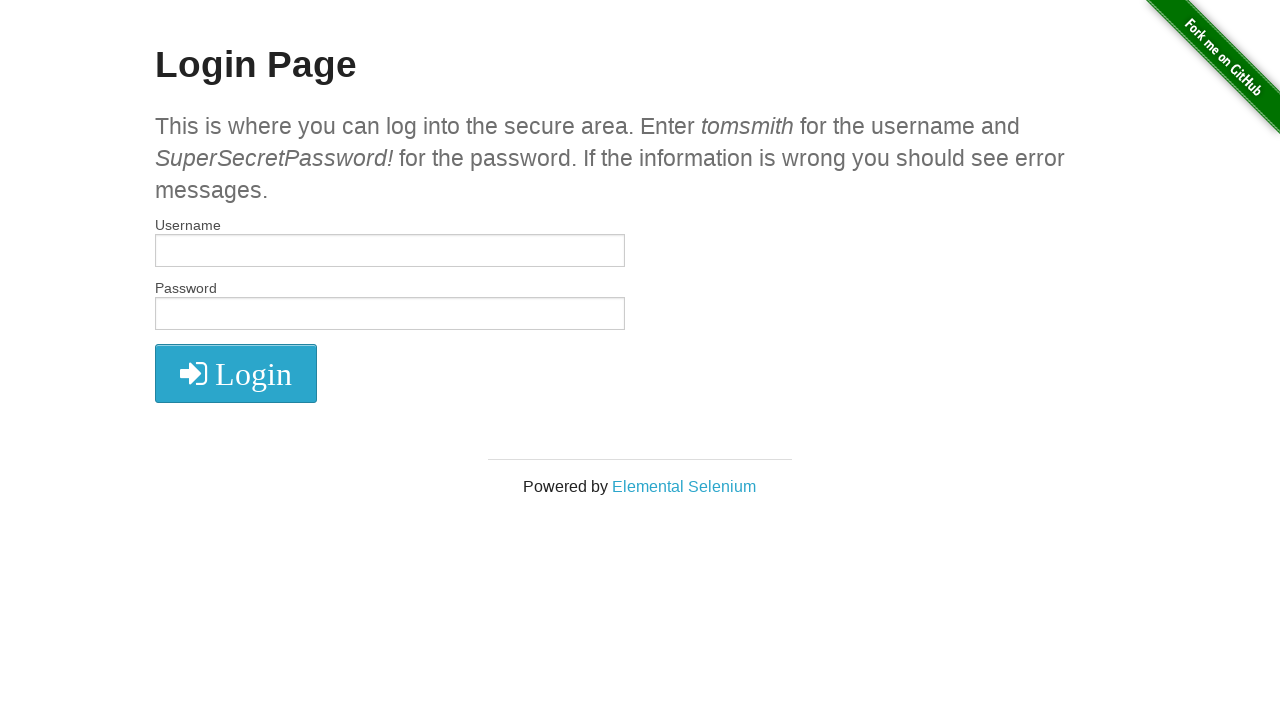

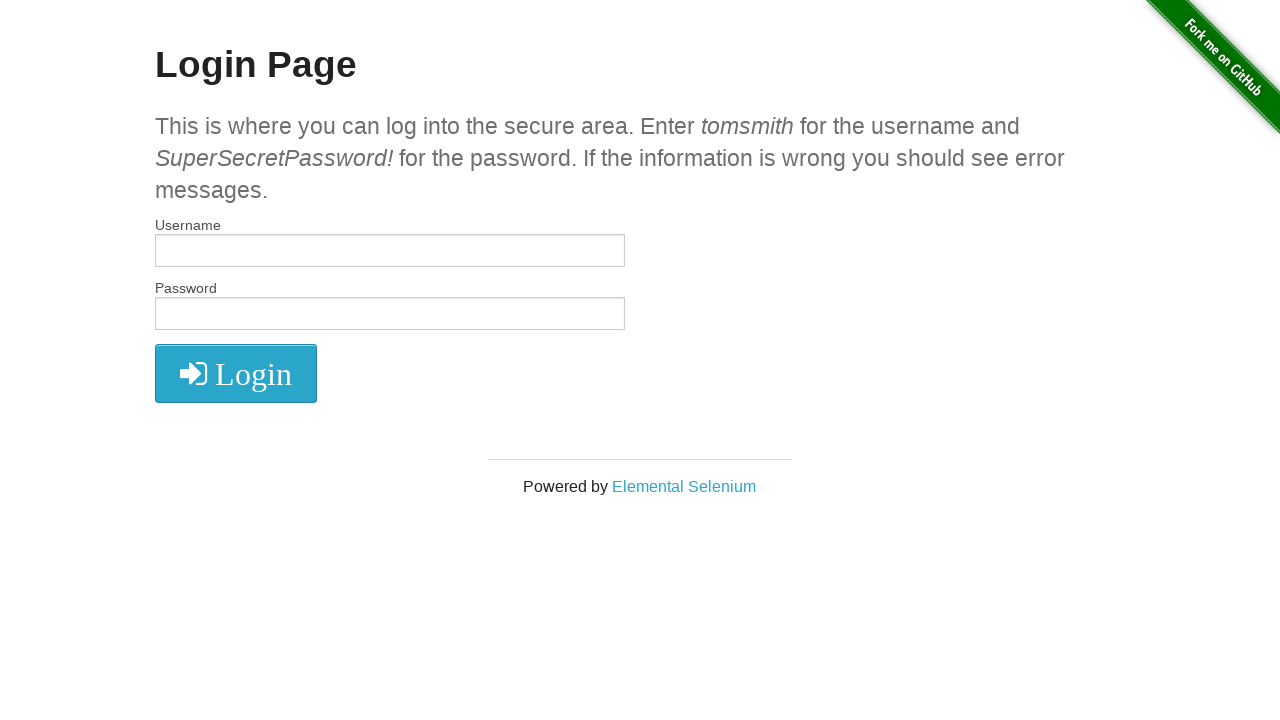